Tests dynamic content by refreshing the page multiple times to see content changes

Starting URL: http://the-internet.herokuapp.com/dynamic_content

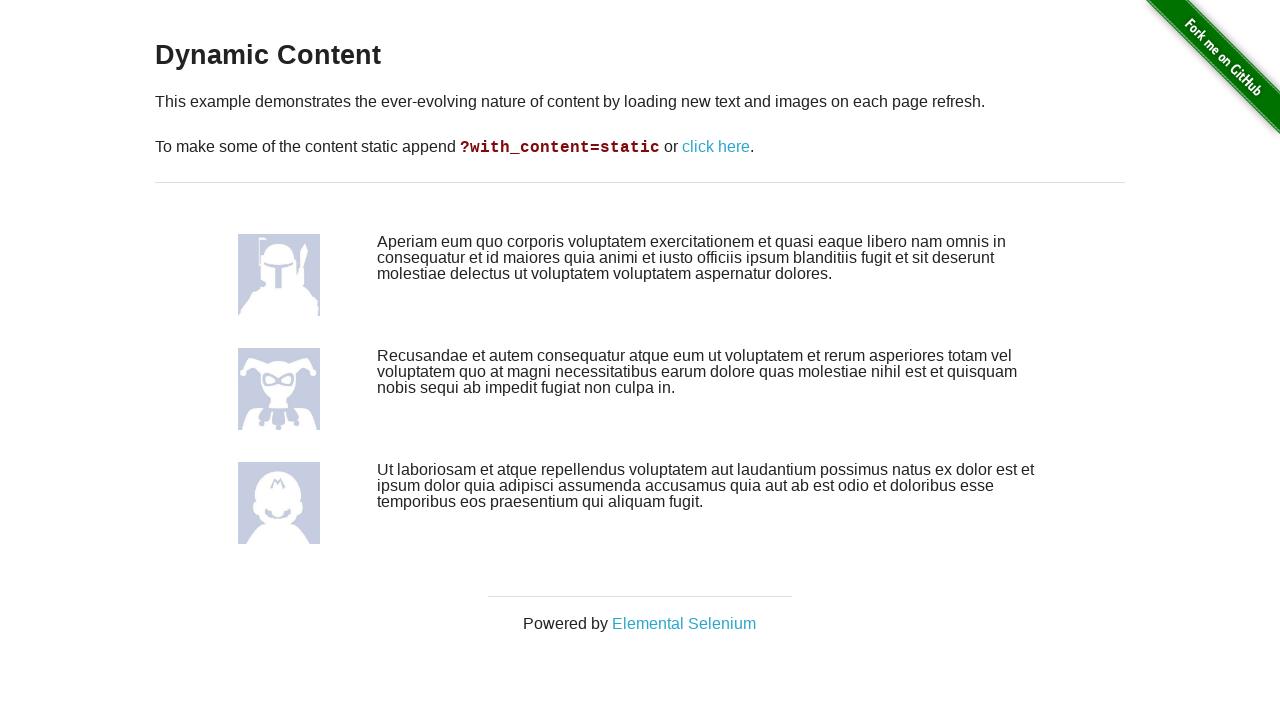

Reloaded page to observe dynamic content changes
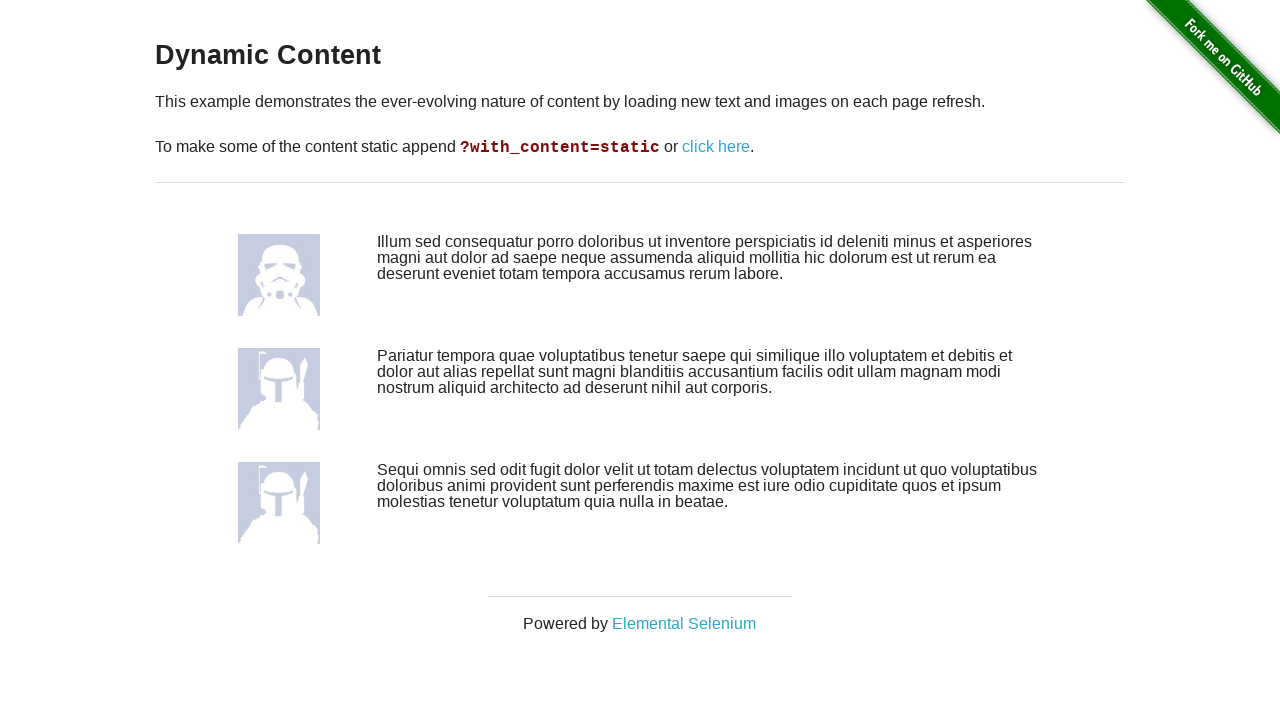

Reloaded page to observe dynamic content changes
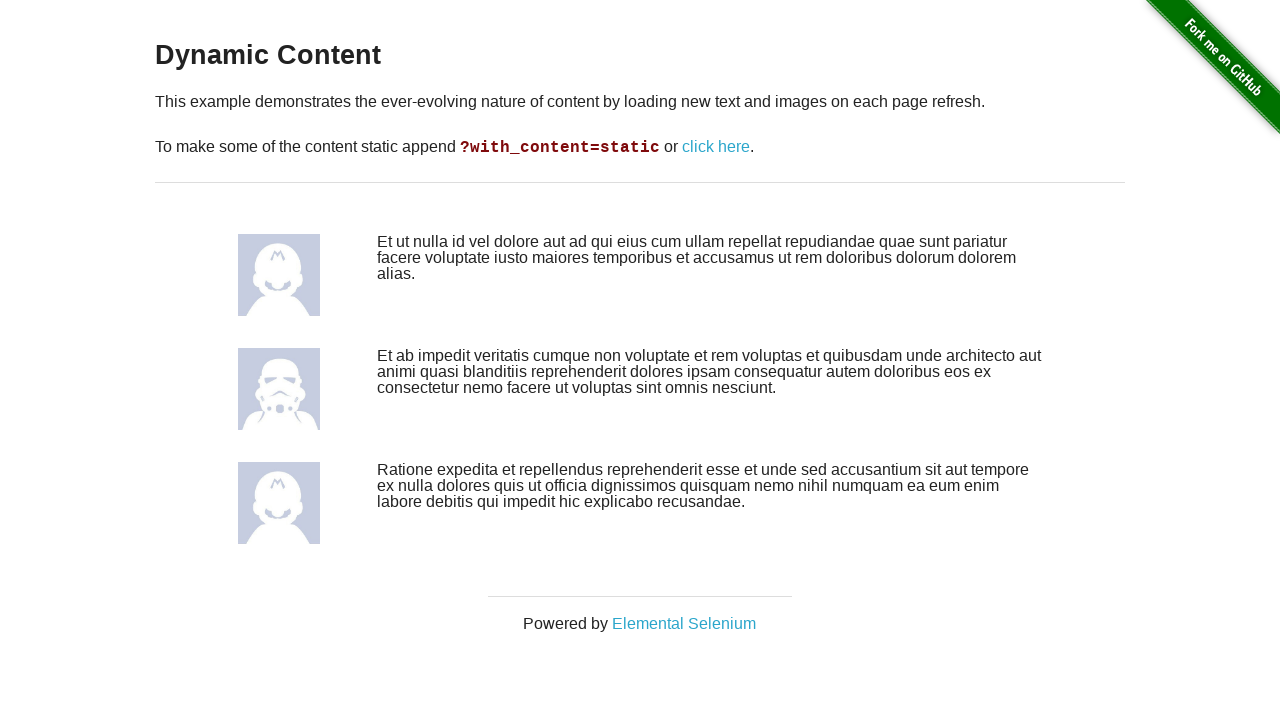

Reloaded page to observe dynamic content changes
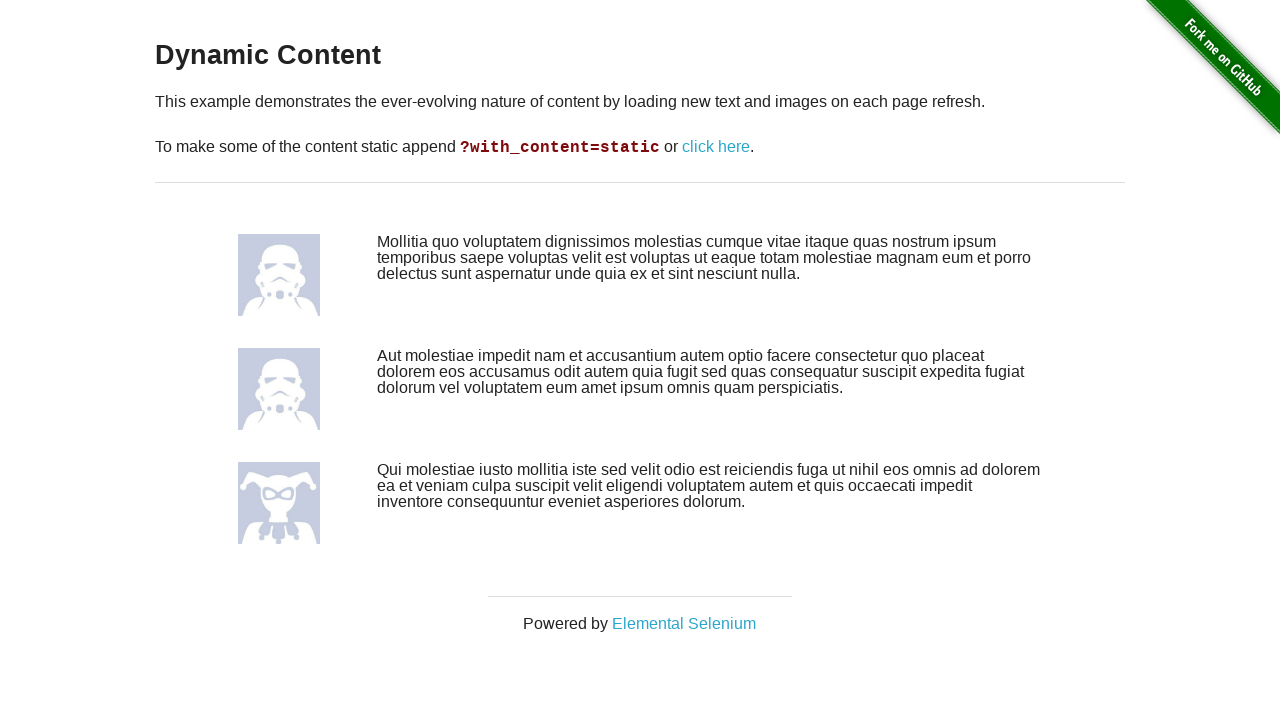

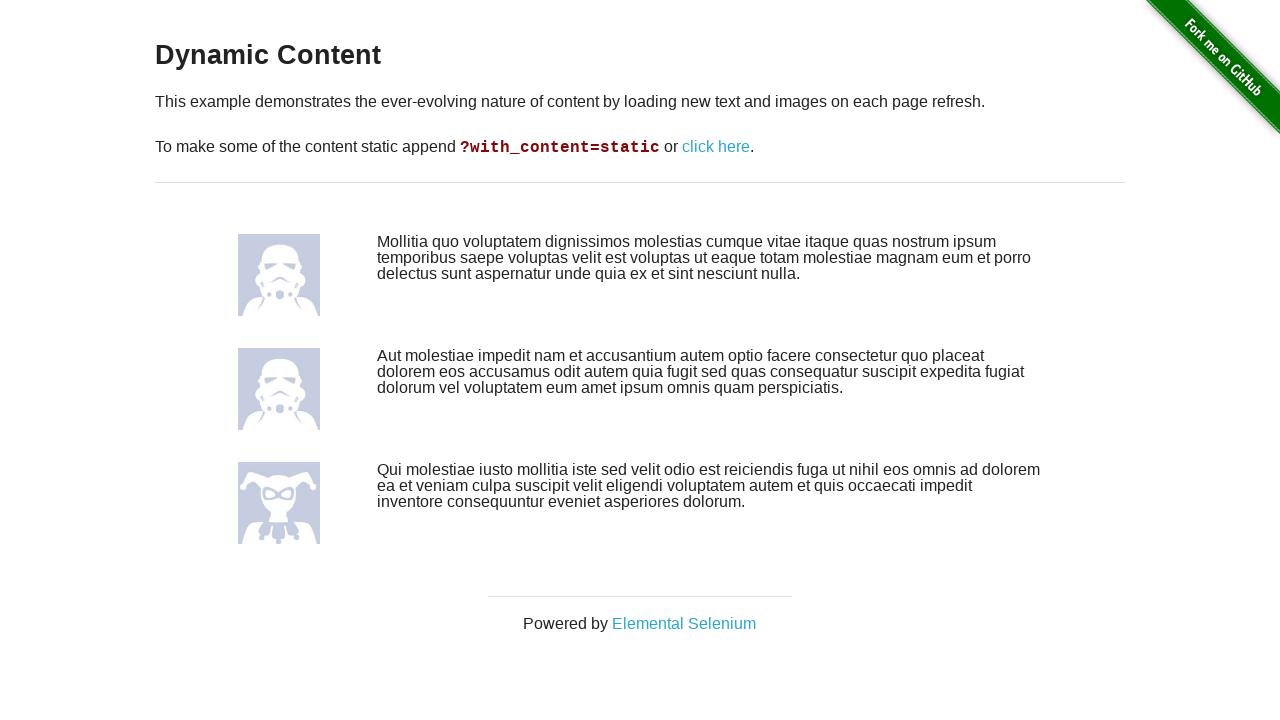